Tests that the anime scoring dropdown can be interacted with on the anime detail page

Starting URL: https://myanimelist.net/anime/20

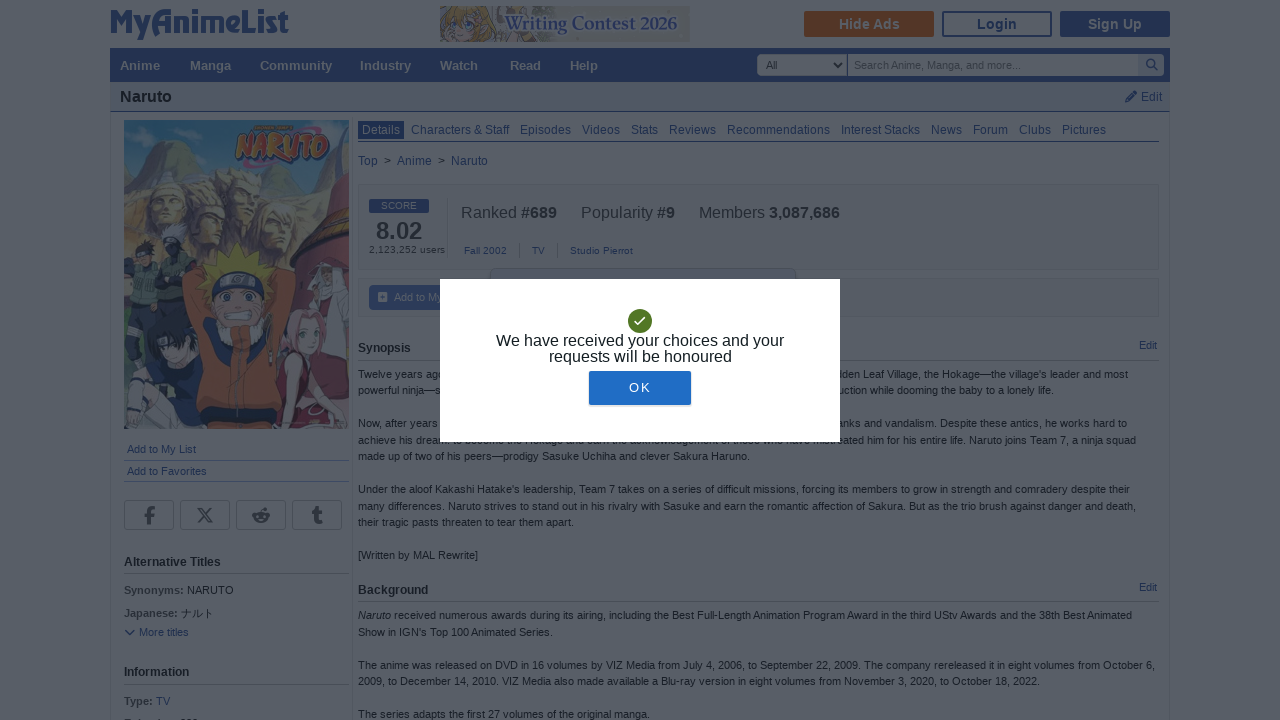

Waited for page to fully load (domcontentloaded state)
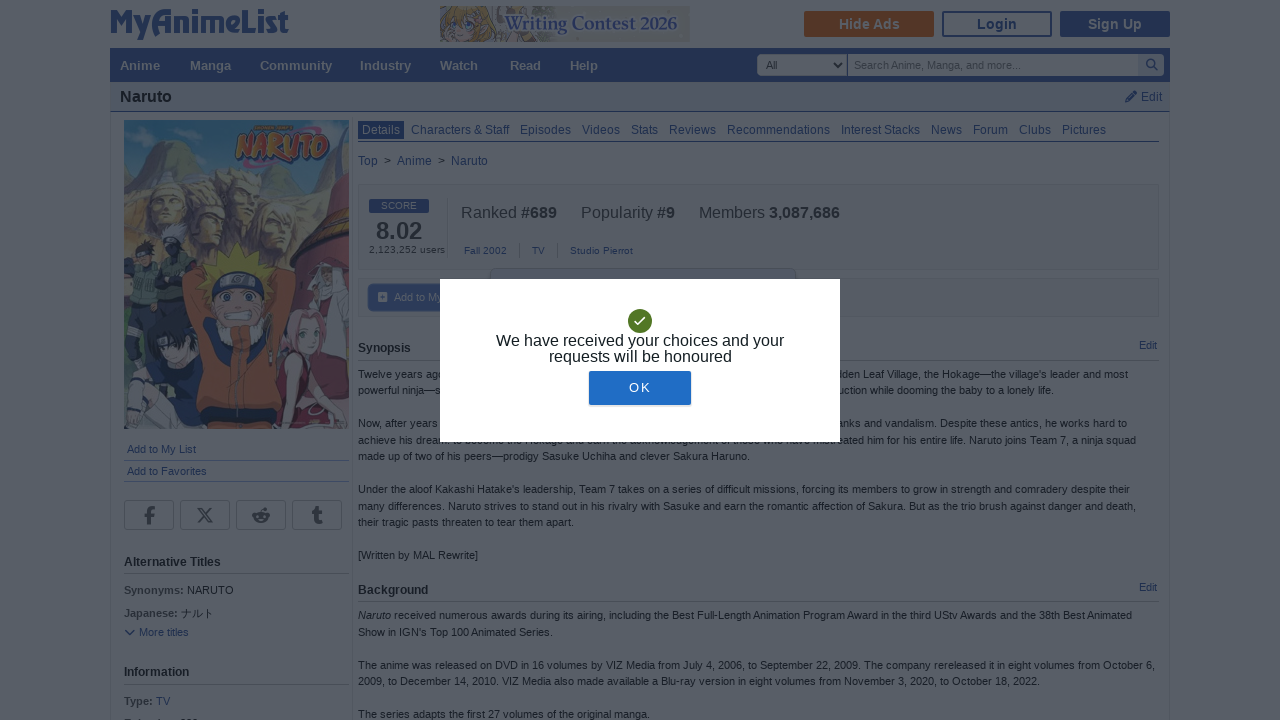

Set anime score dropdown value to 8 via JavaScript
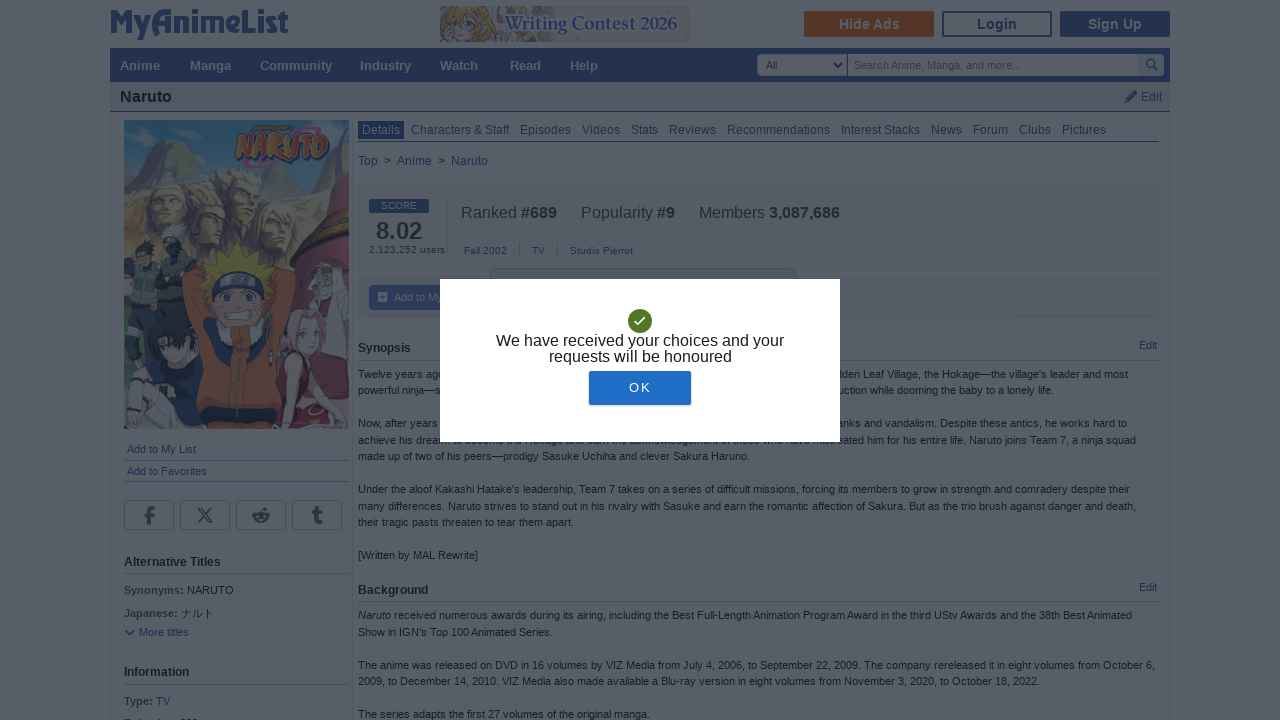

Triggered change event on score dropdown element
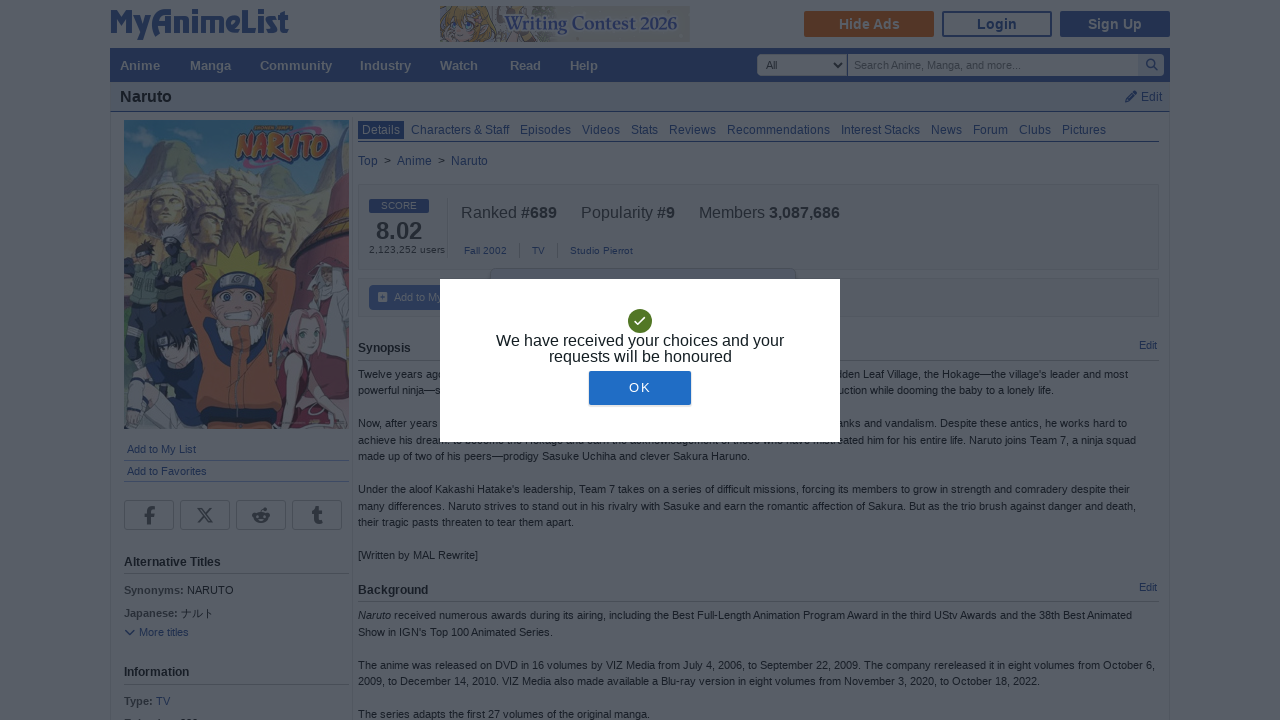

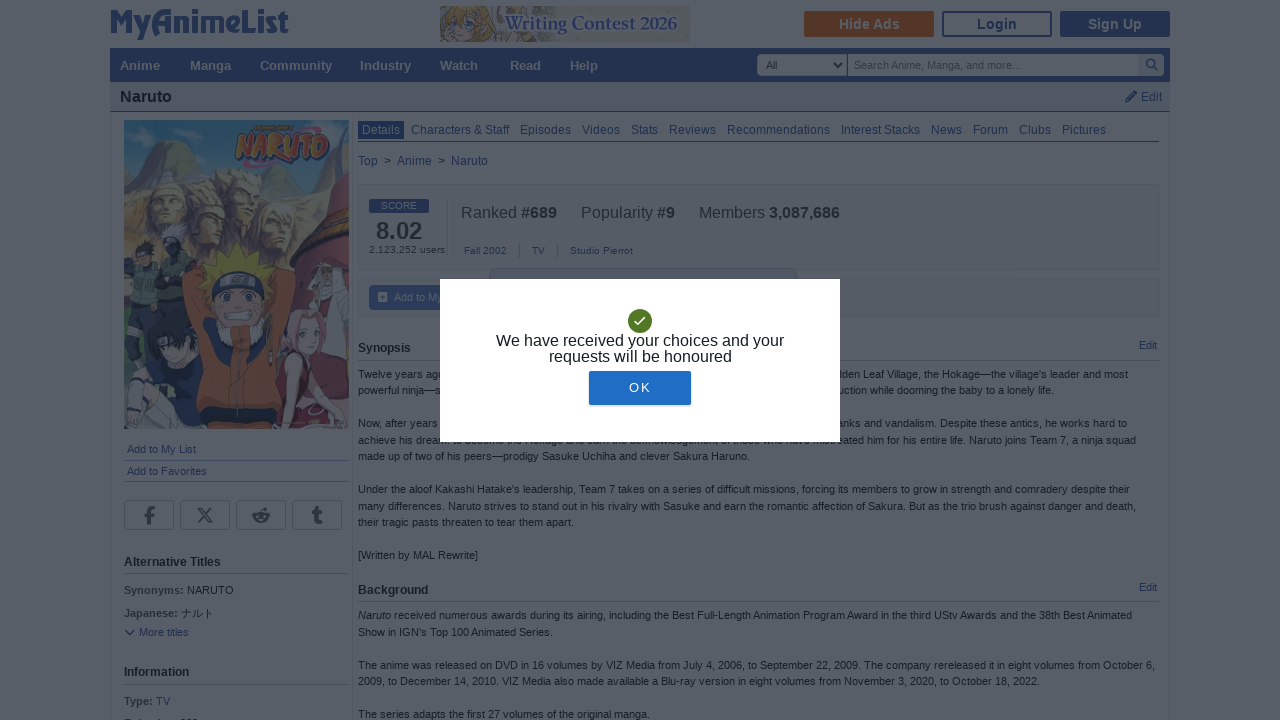